Tests drag and drop functionality by dragging an image element and dropping it onto a target box

Starting URL: https://formy-project.herokuapp.com/dragdrop

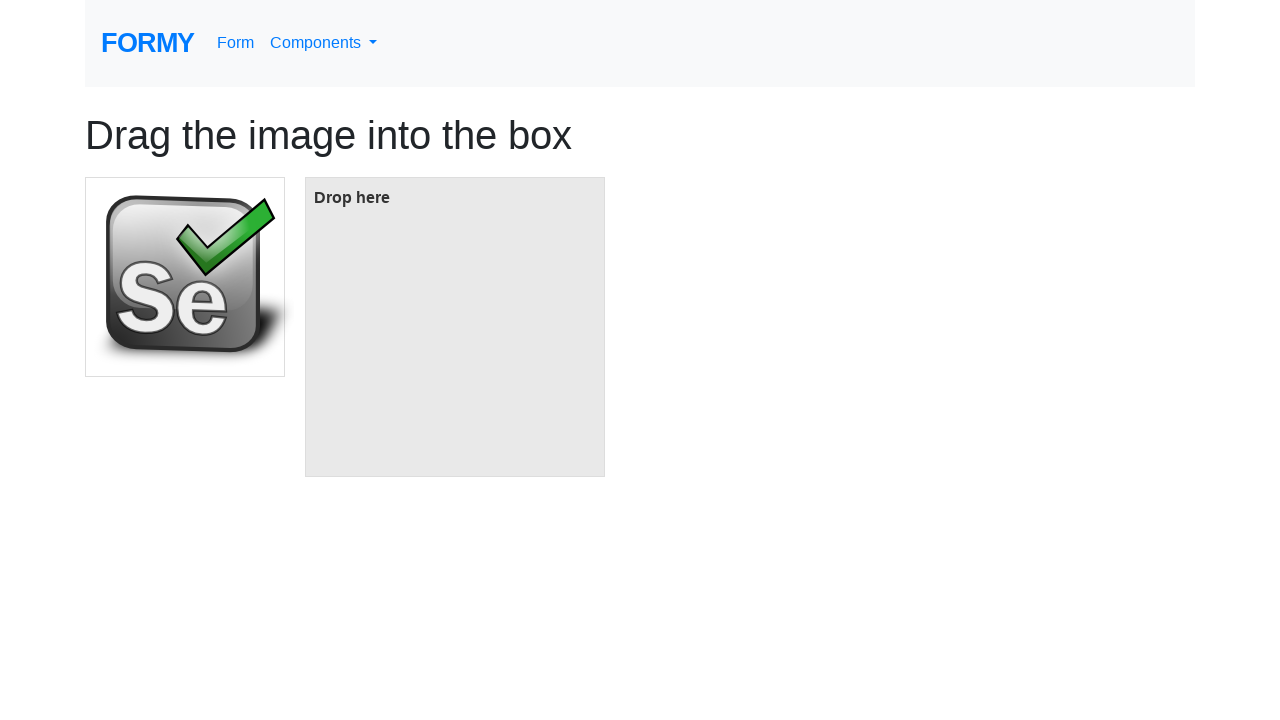

Waited for draggable image element to be present
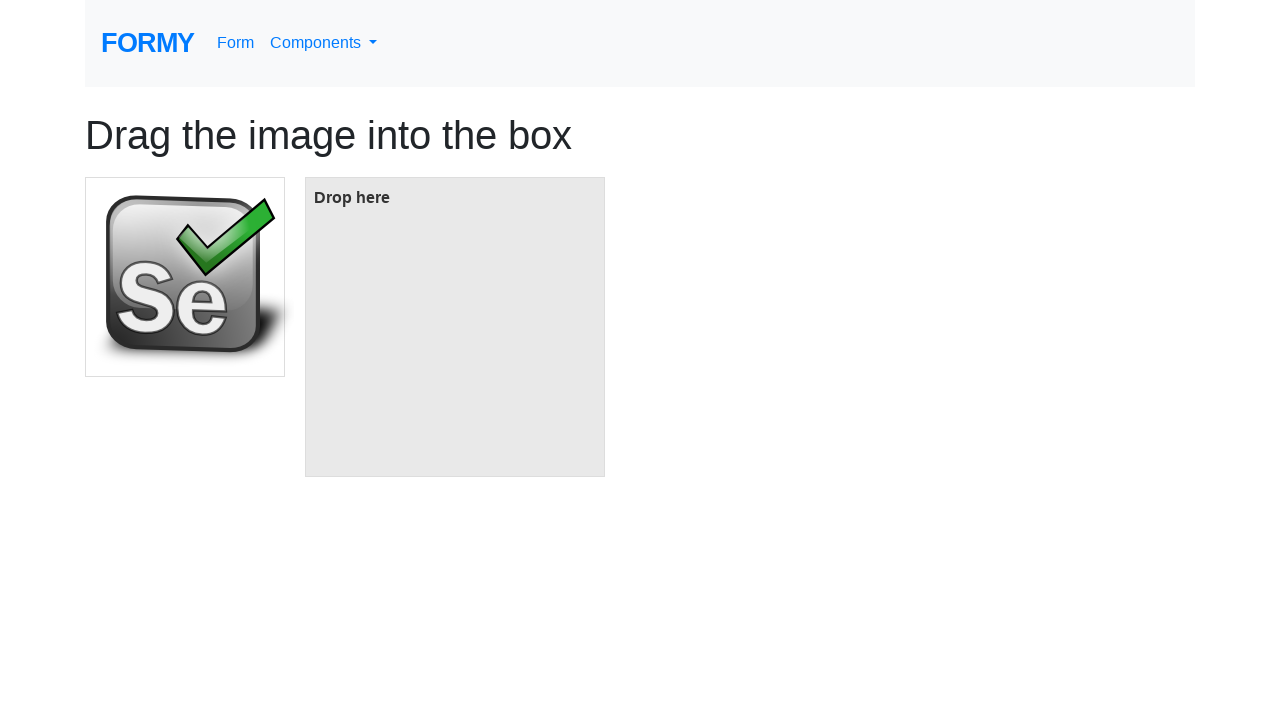

Waited for drop target box element to be present
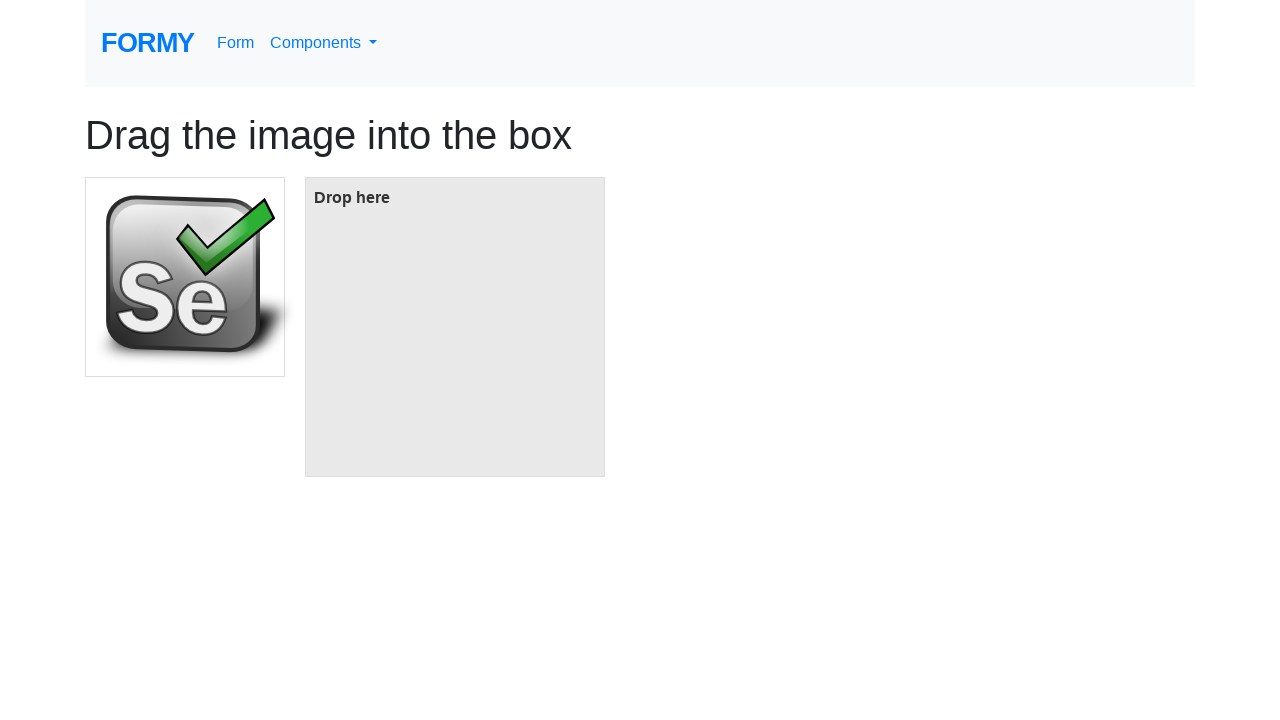

Dragged image element and dropped it onto target box at (455, 327)
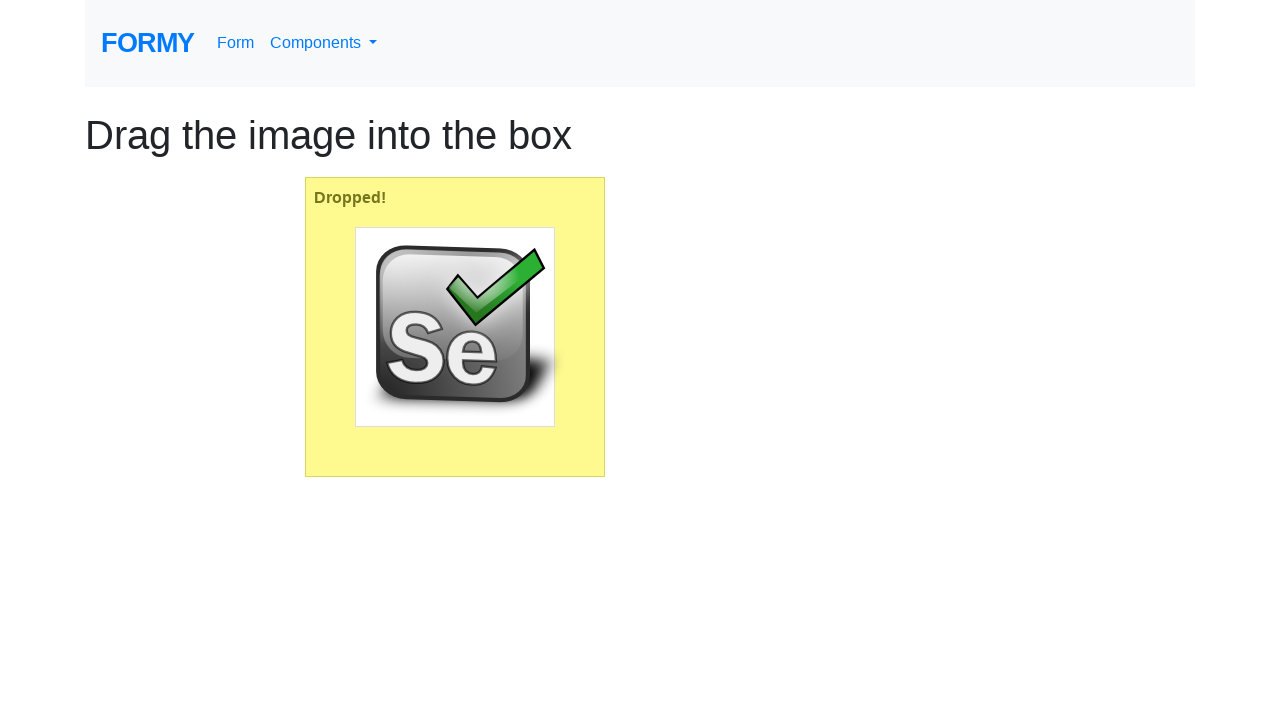

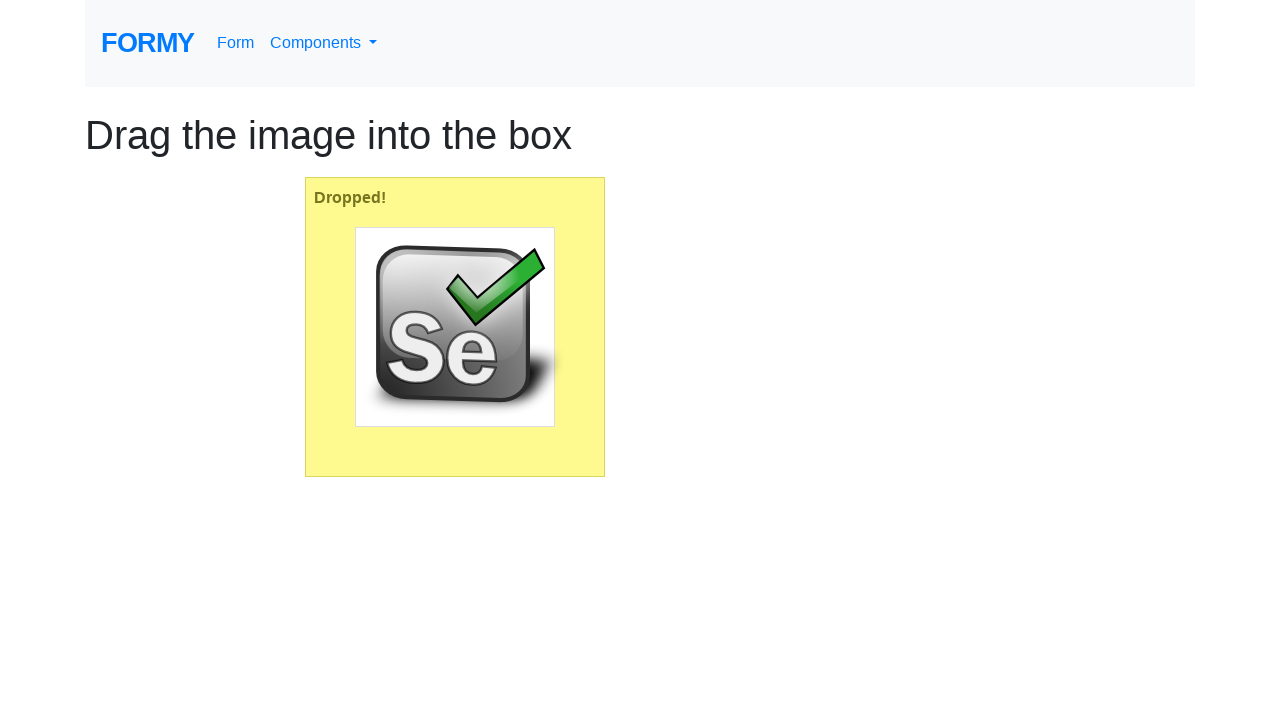